Tests page scrolling functionality by scrolling down by pixels, scrolling to bottom, and scrolling to a specific element

Starting URL: https://selectorshub.com/xpath-practice-page/

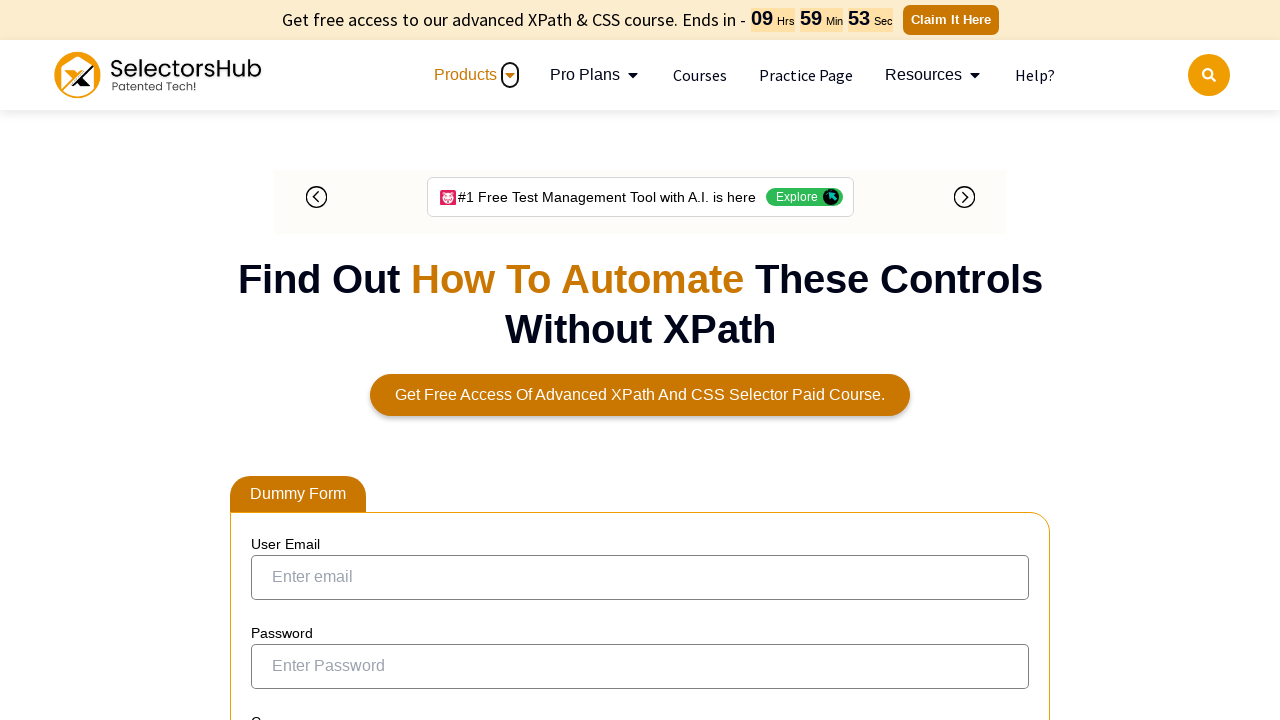

Scrolled down by 500 pixels
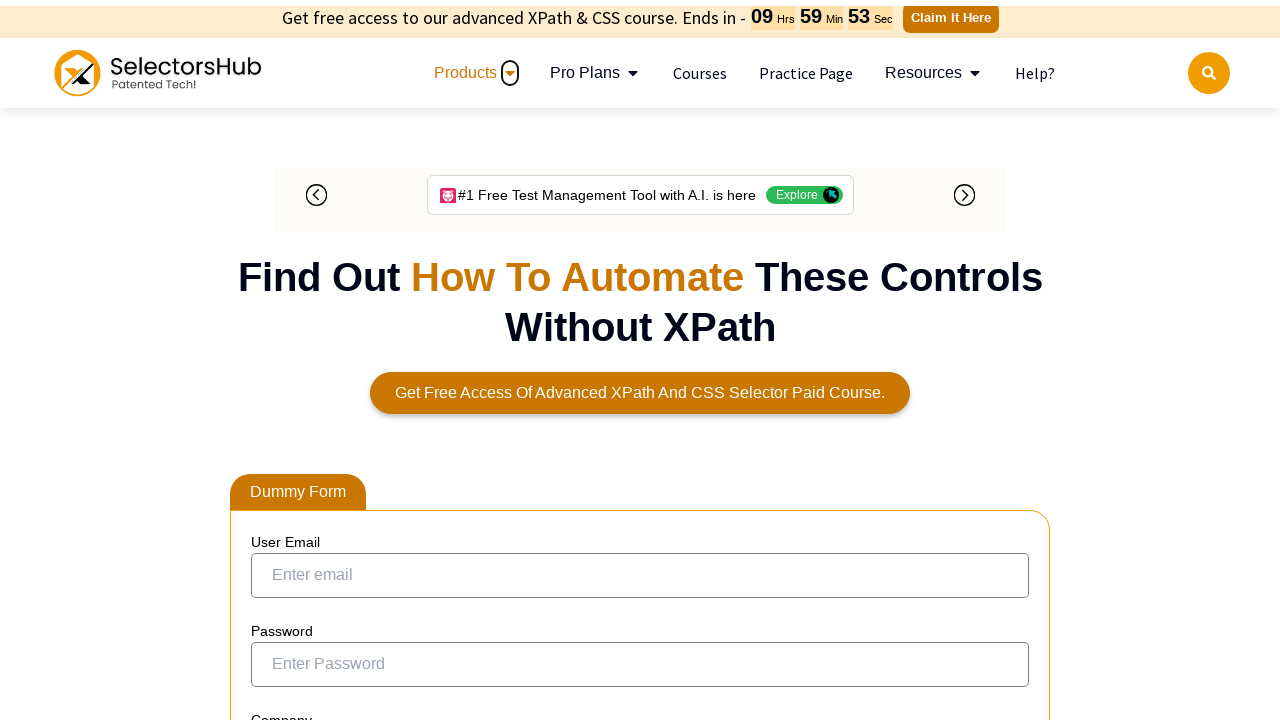

Waited 2000ms for scroll effect
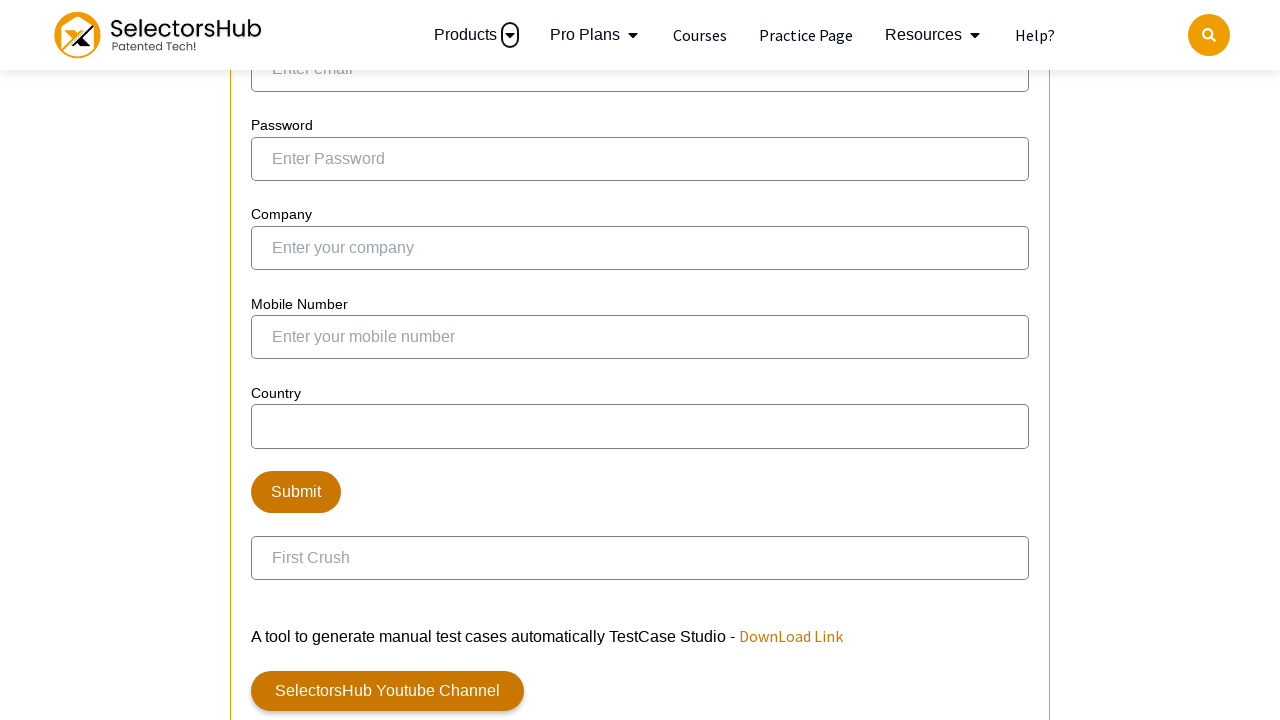

Scrolled to the bottom of the page
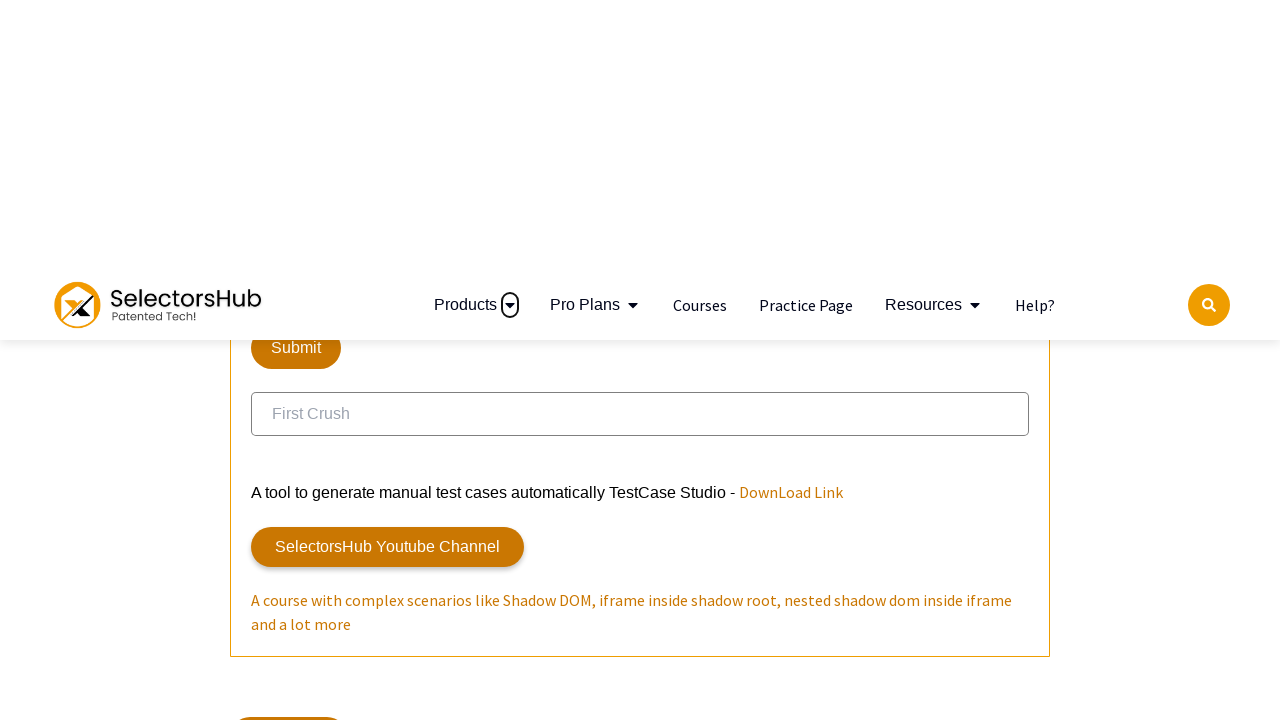

Waited 1000ms for scroll effect
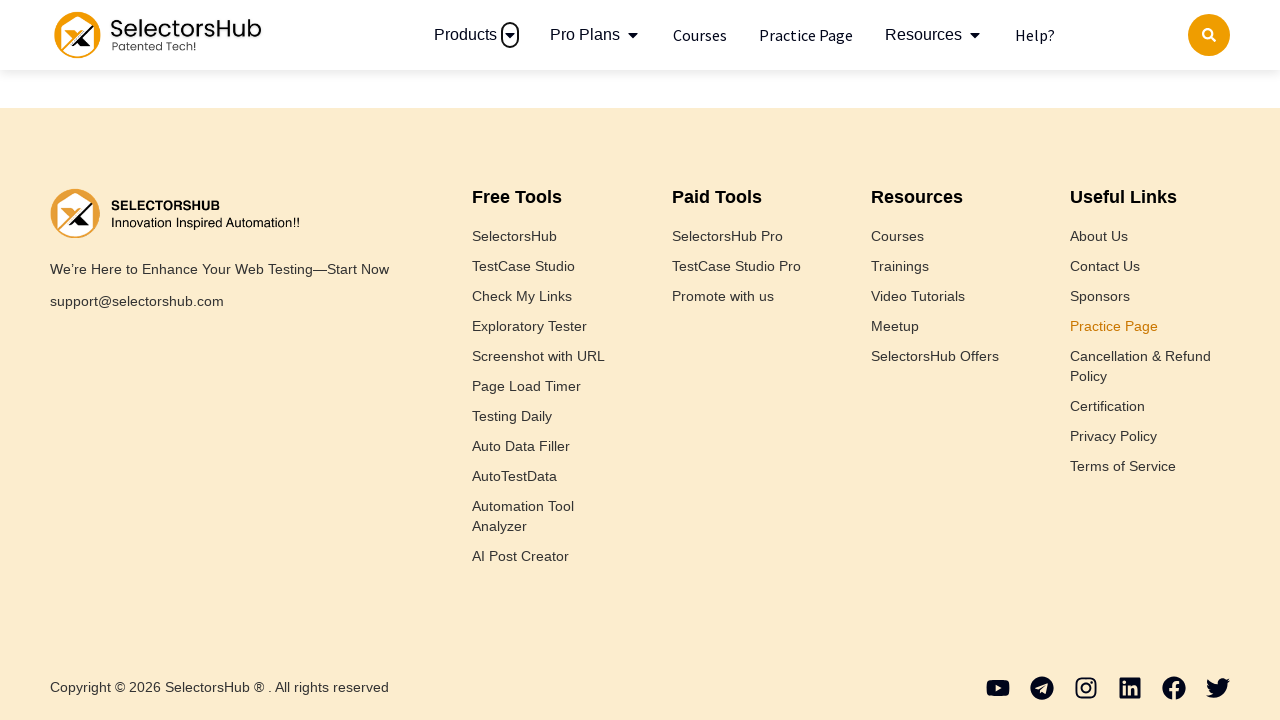

Located the Window Prompt Alert button element
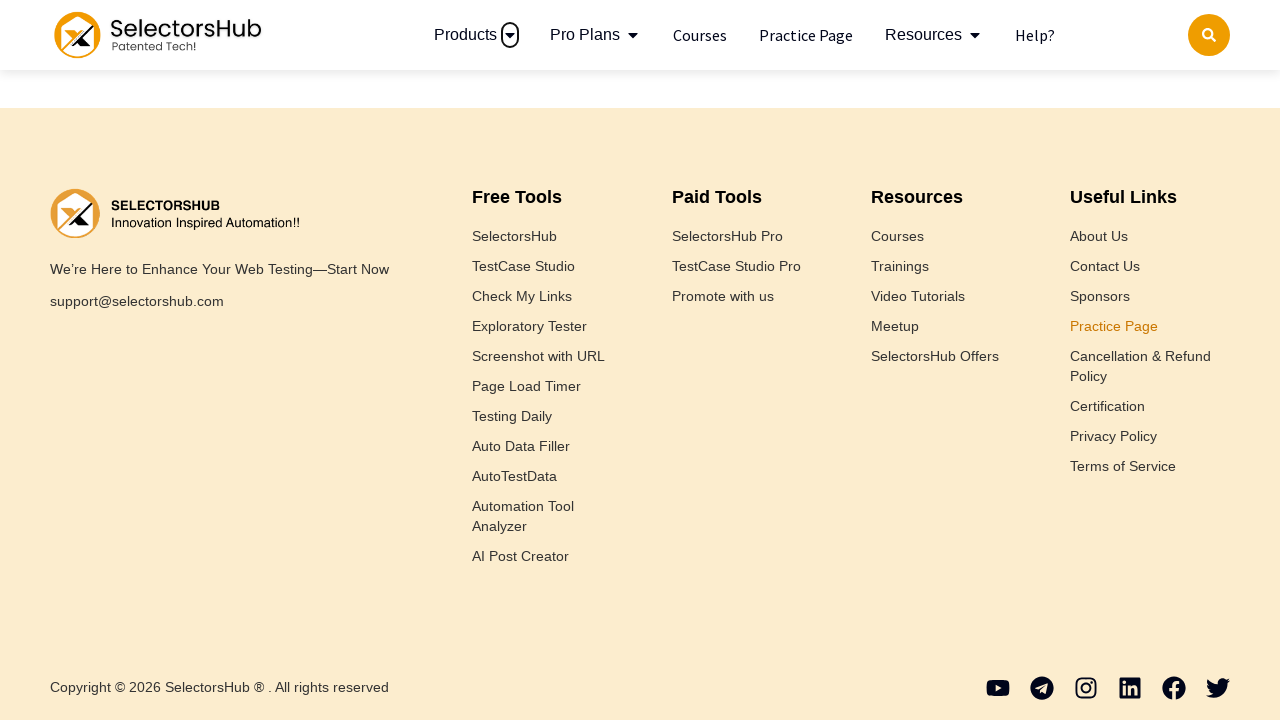

Scrolled to the Window Prompt Alert button element
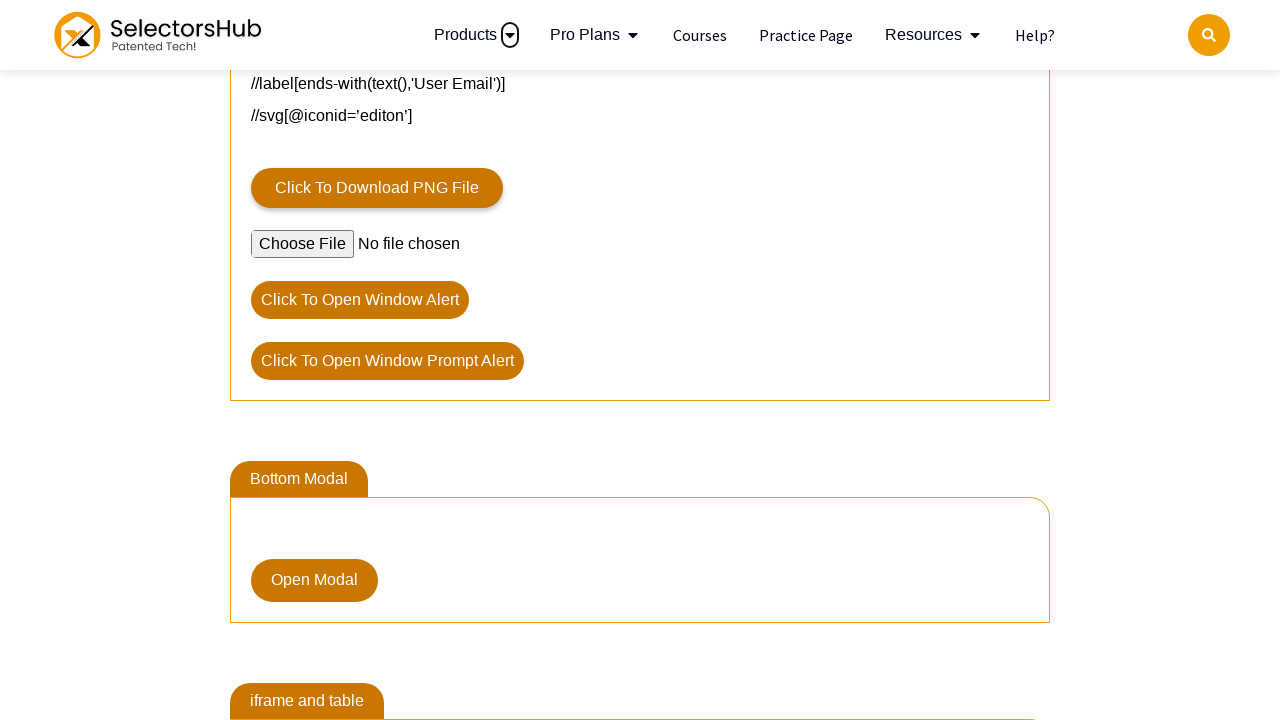

Waited 2000ms for scroll effect
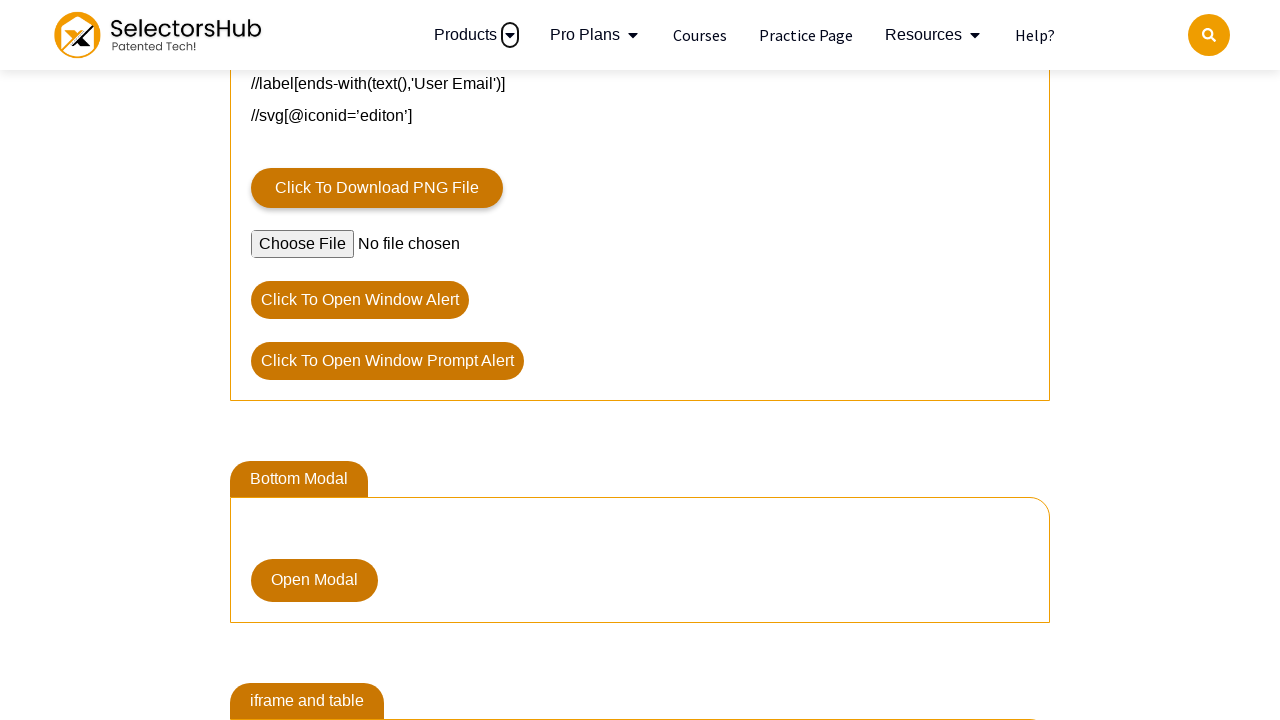

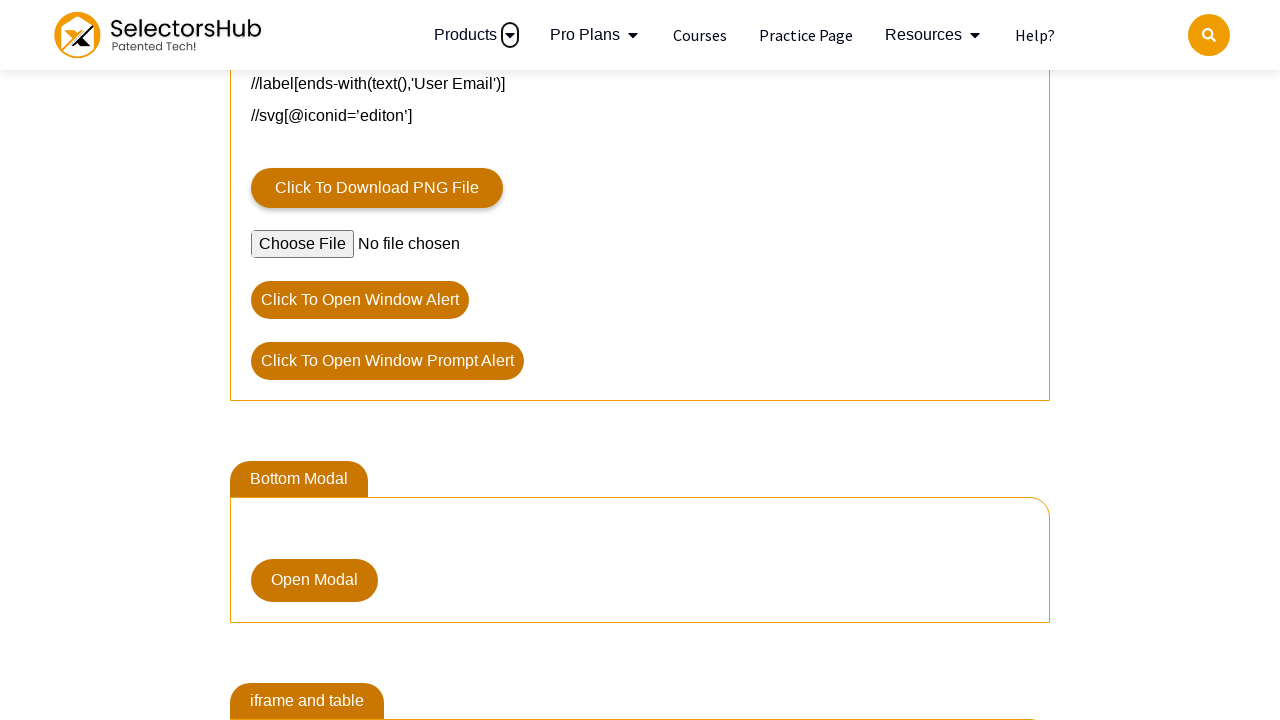